Tests form interaction on a practice website by entering text into an input field and clicking a radio button using JavaScript executor methods

Starting URL: https://testautomationpractice.blogspot.com/

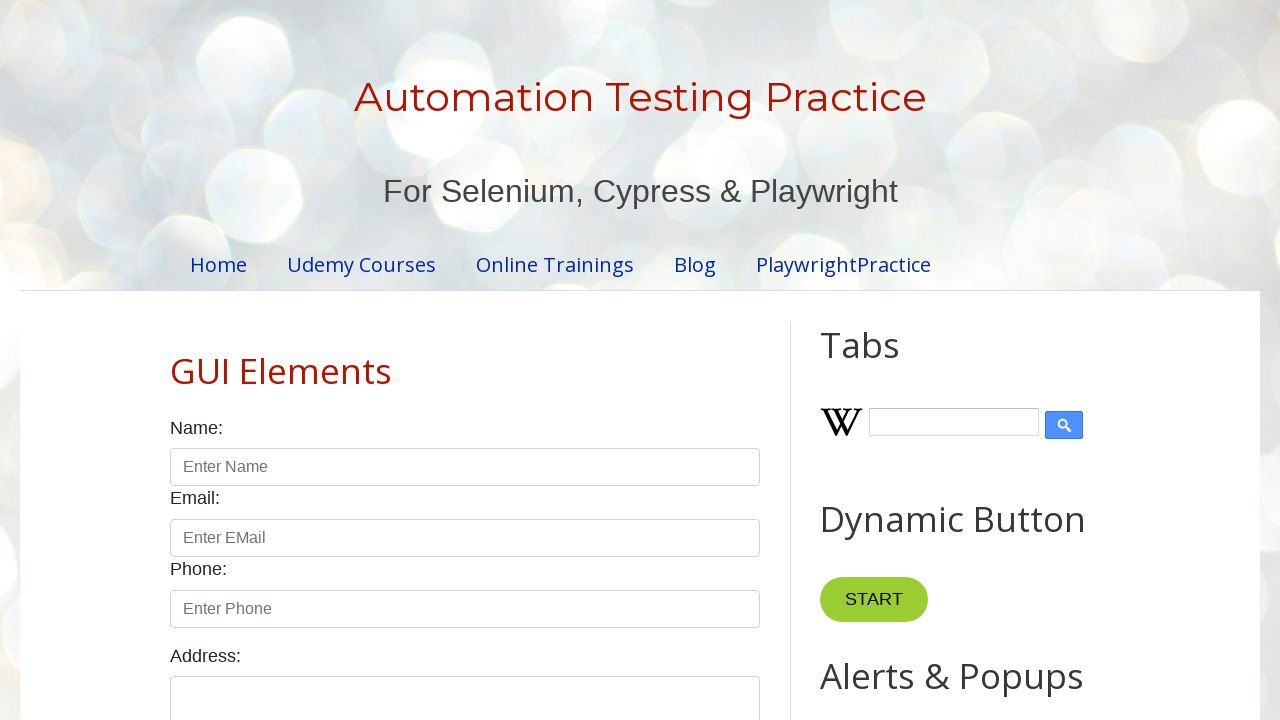

Filled name input field with 'John' on input#name
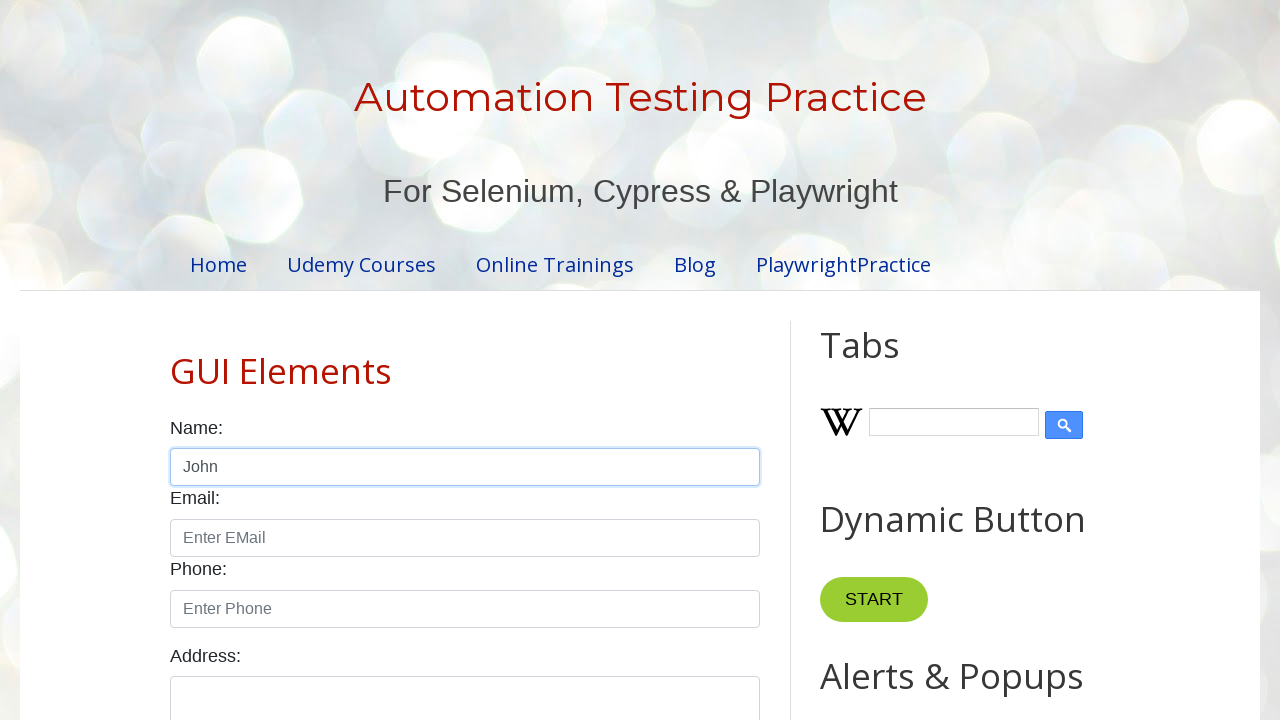

Clicked male radio button at (176, 360) on input#male
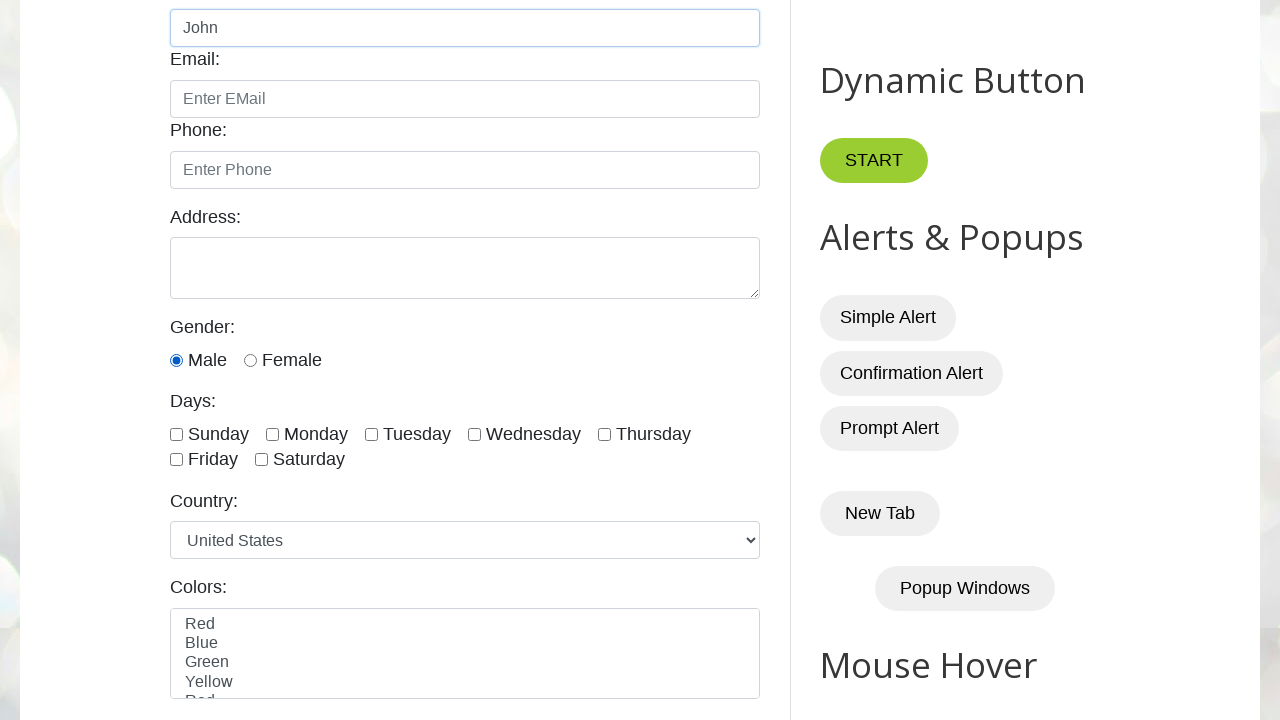

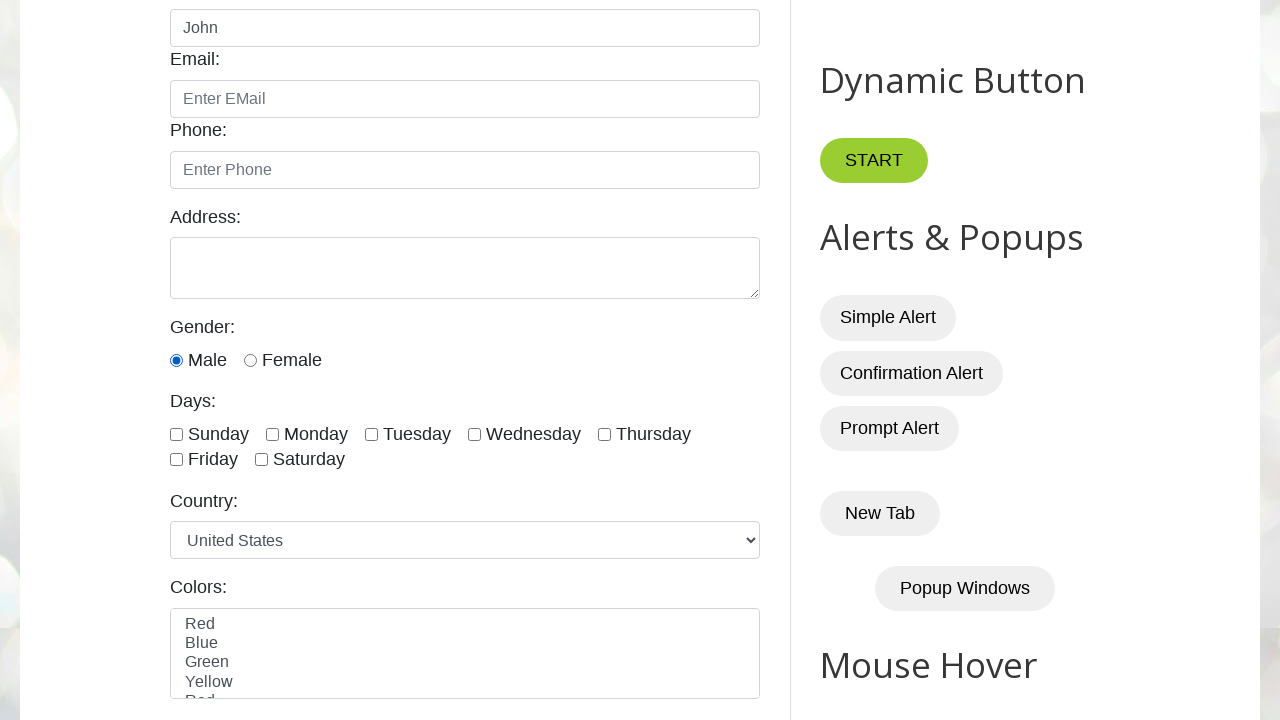